Tests GitHub issues search functionality by clicking the search button and entering search terms with filters to find bug-related issues

Starting URL: https://github.com/microsoft/vscode/issues

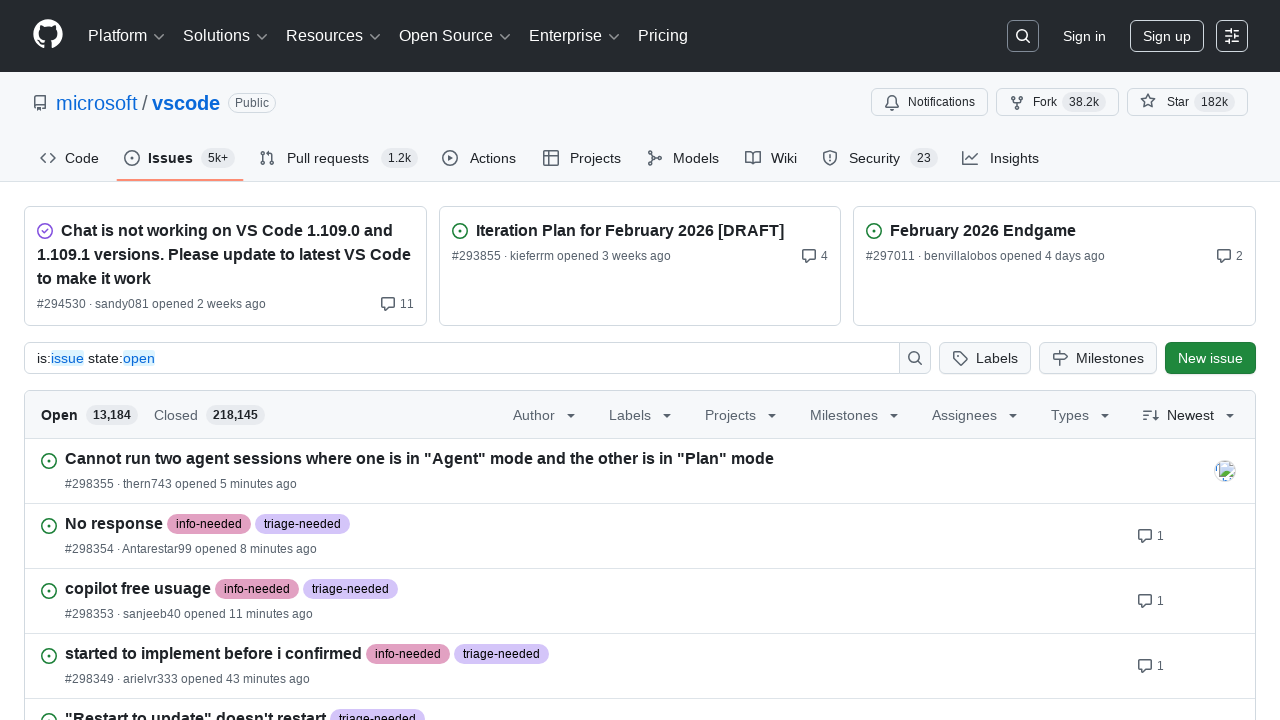

Clicked search button in header at (1023, 36) on .header-search-button.placeholder.input-button.form-control
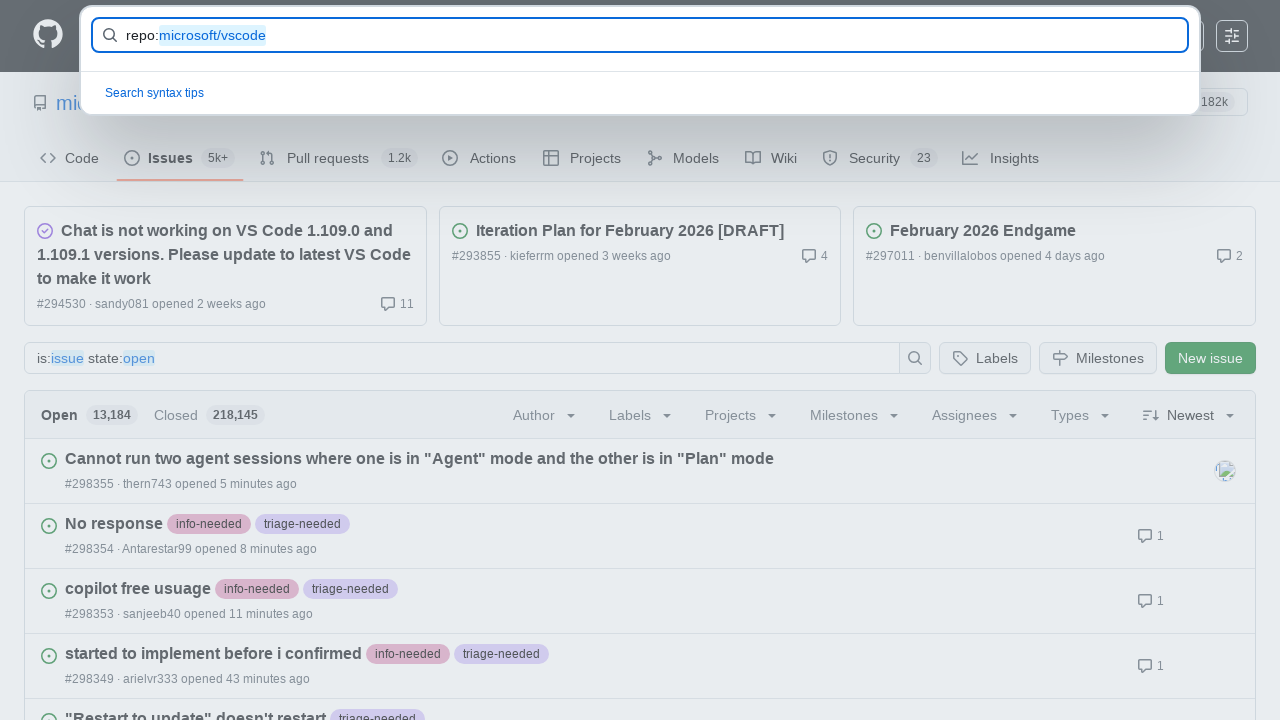

Filled search field with 'in:title' filter on #query-builder-test
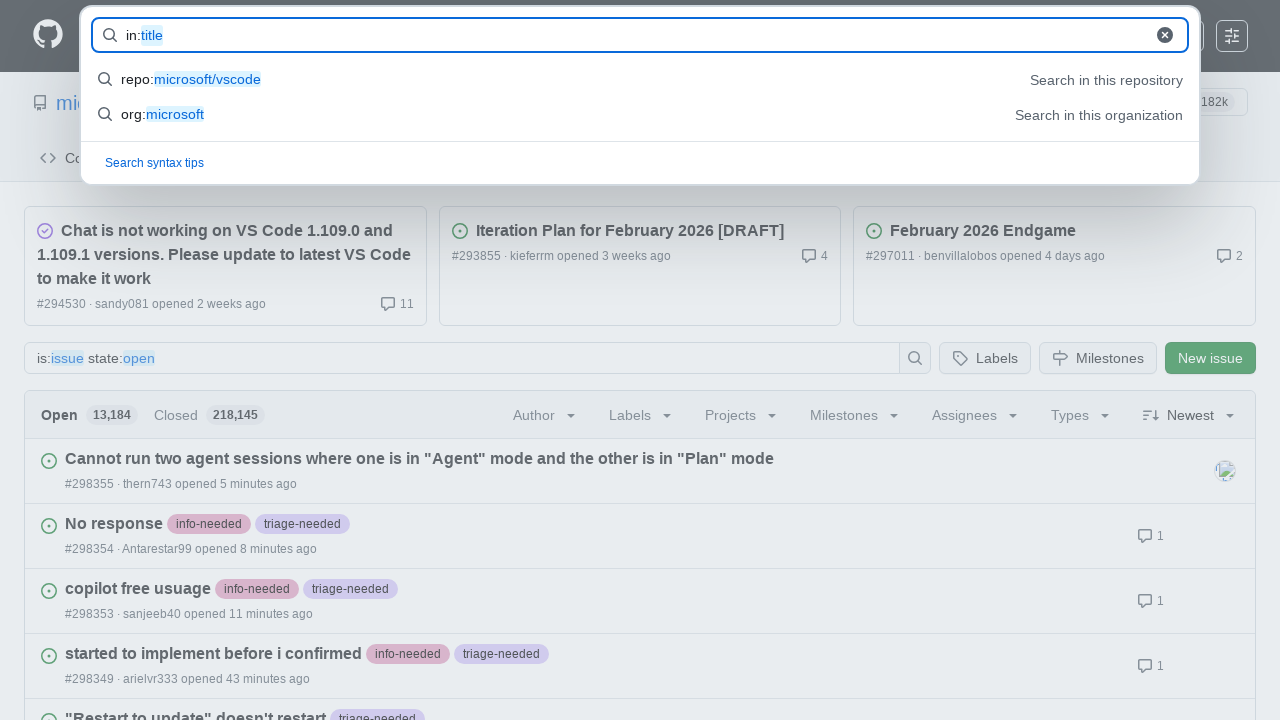

Clicked search field to focus at (635, 36) on #query-builder-test
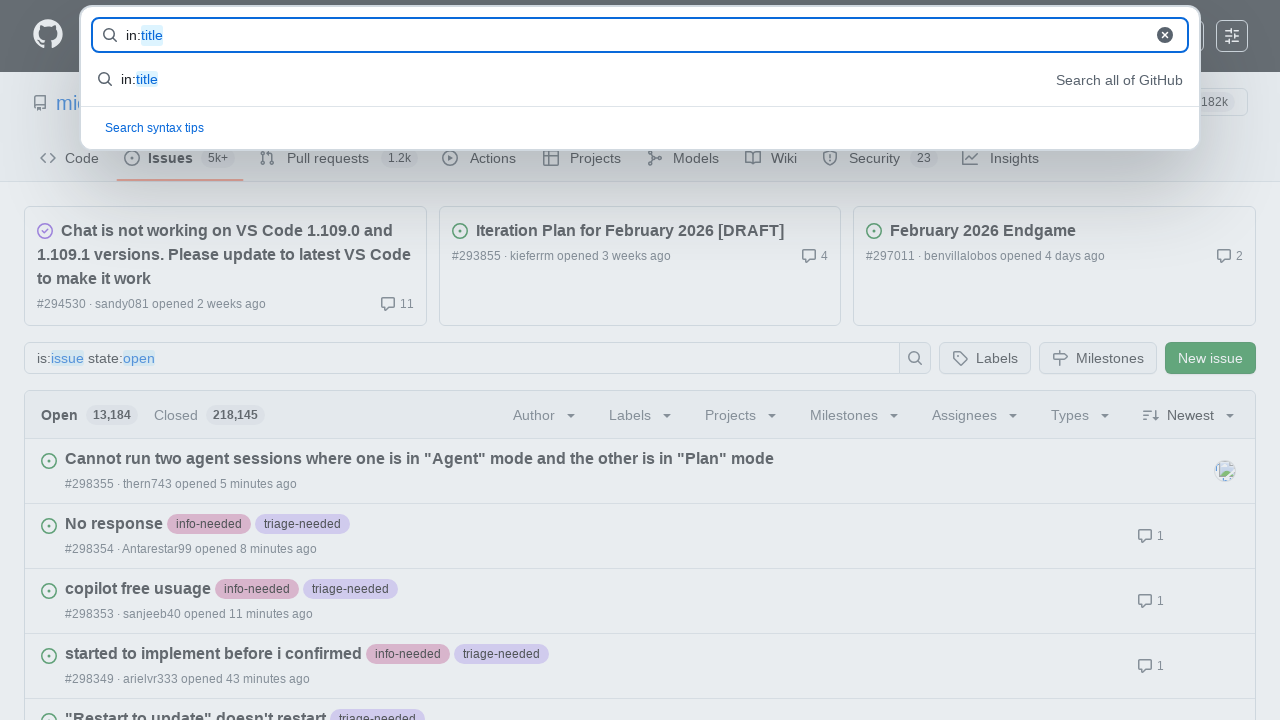

Pressed space to separate search terms
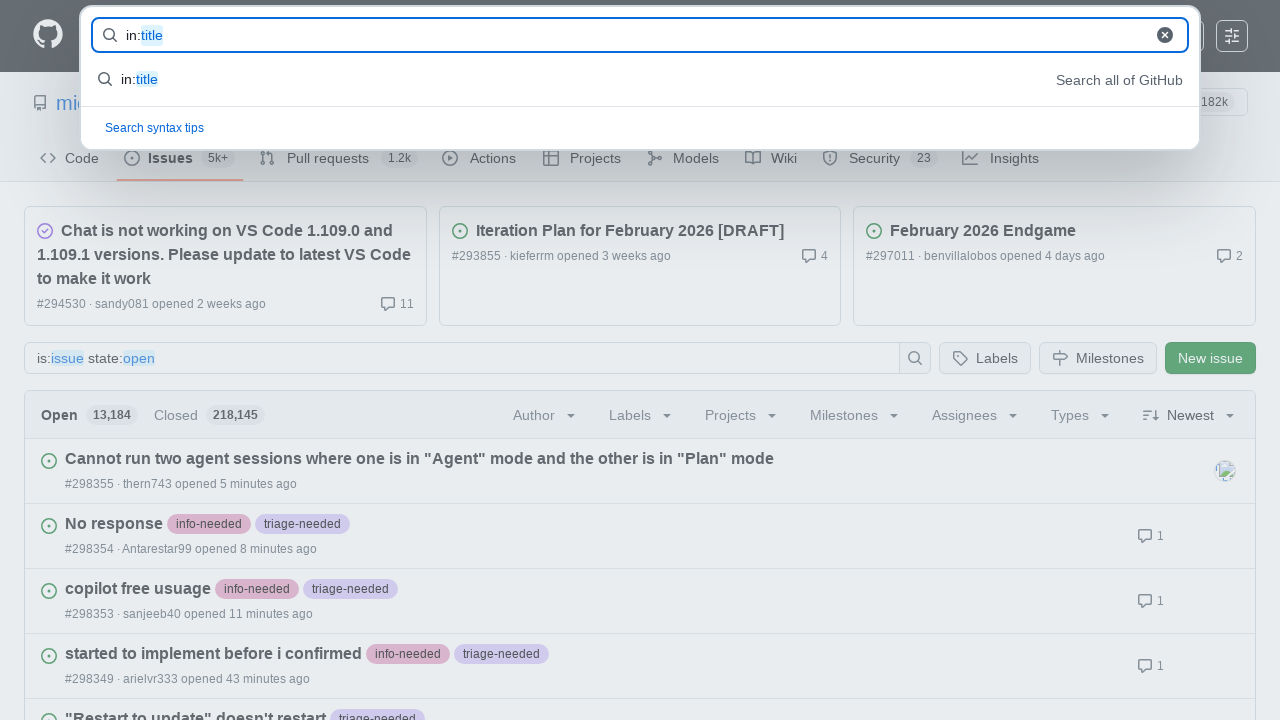

Filled search field with 'in:title bug' filter on #query-builder-test
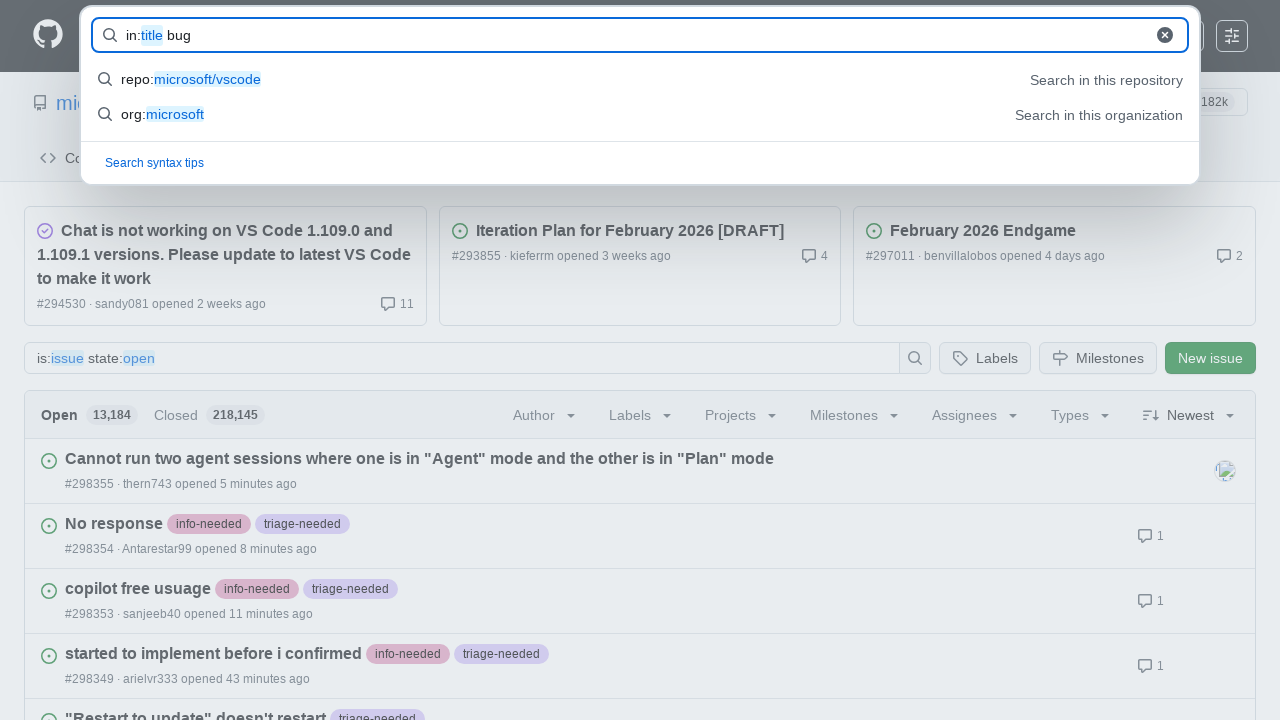

Clicked search field to execute search for bug-related issues at (635, 36) on #query-builder-test
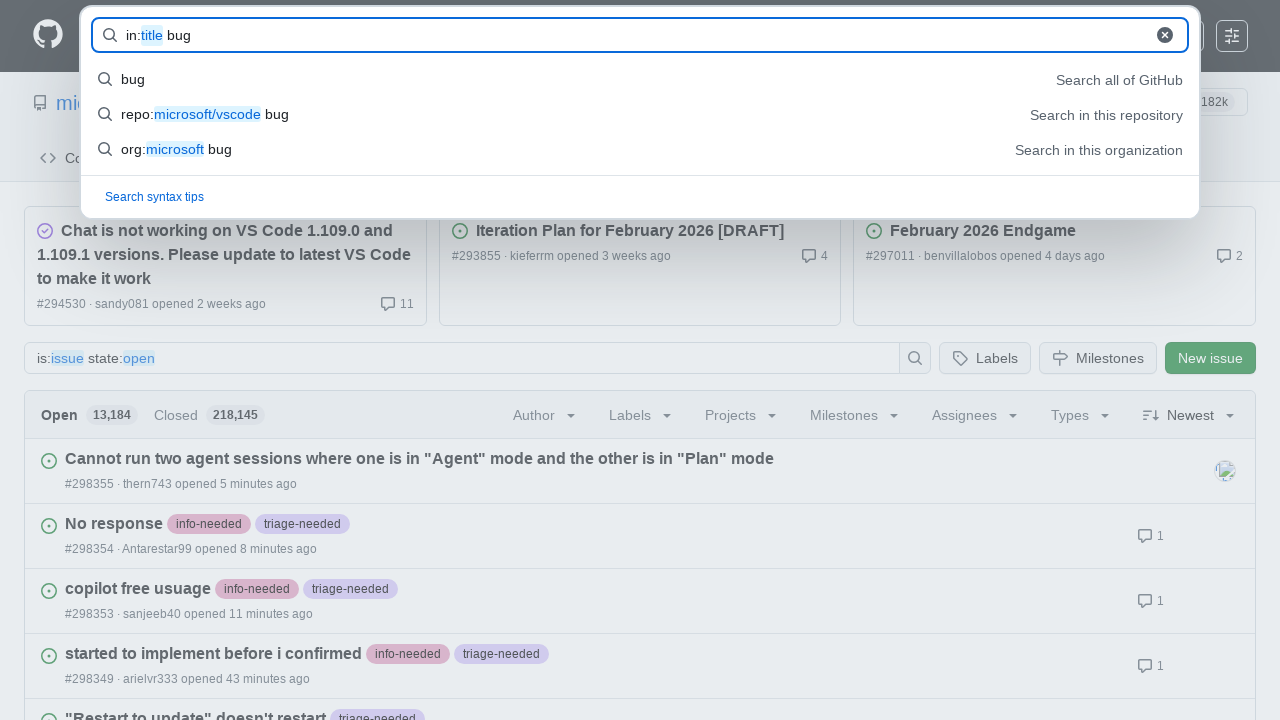

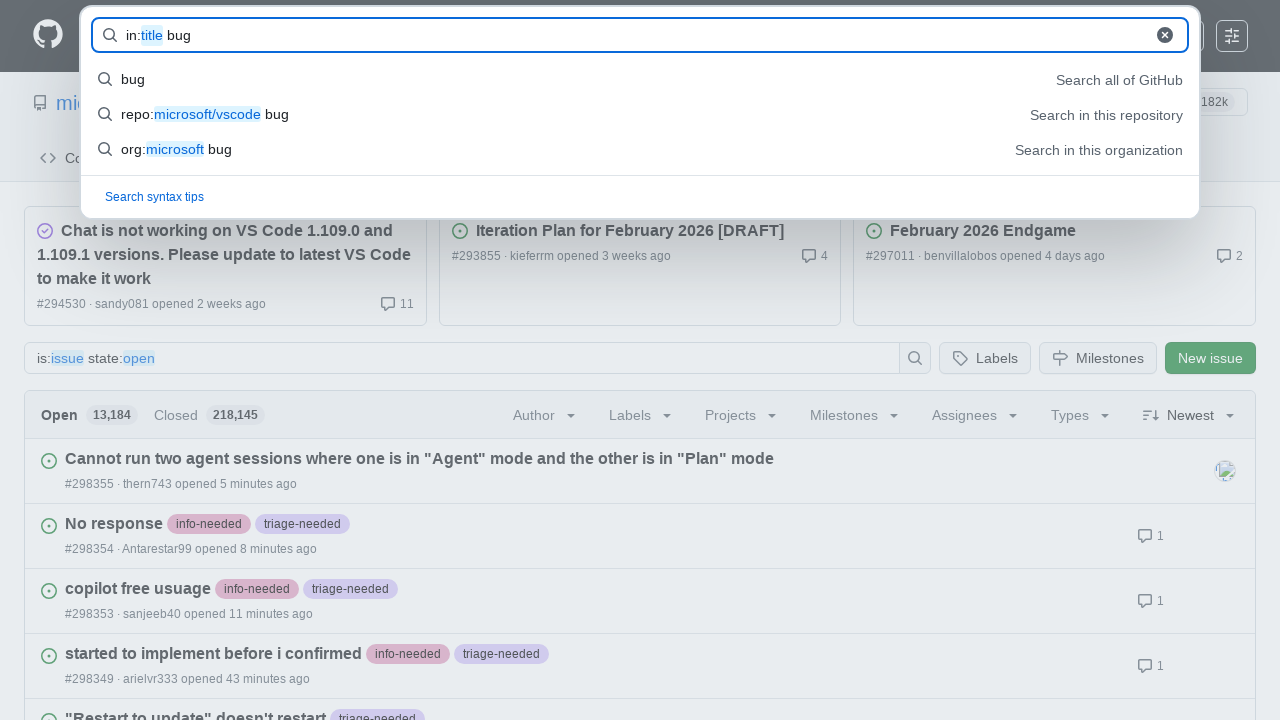